Tests JavaScript alert box handling by clicking a button to generate an alert, accepting it, then repeating the process to verify alert functionality

Starting URL: https://krninformatix.com/selenium/testing.html

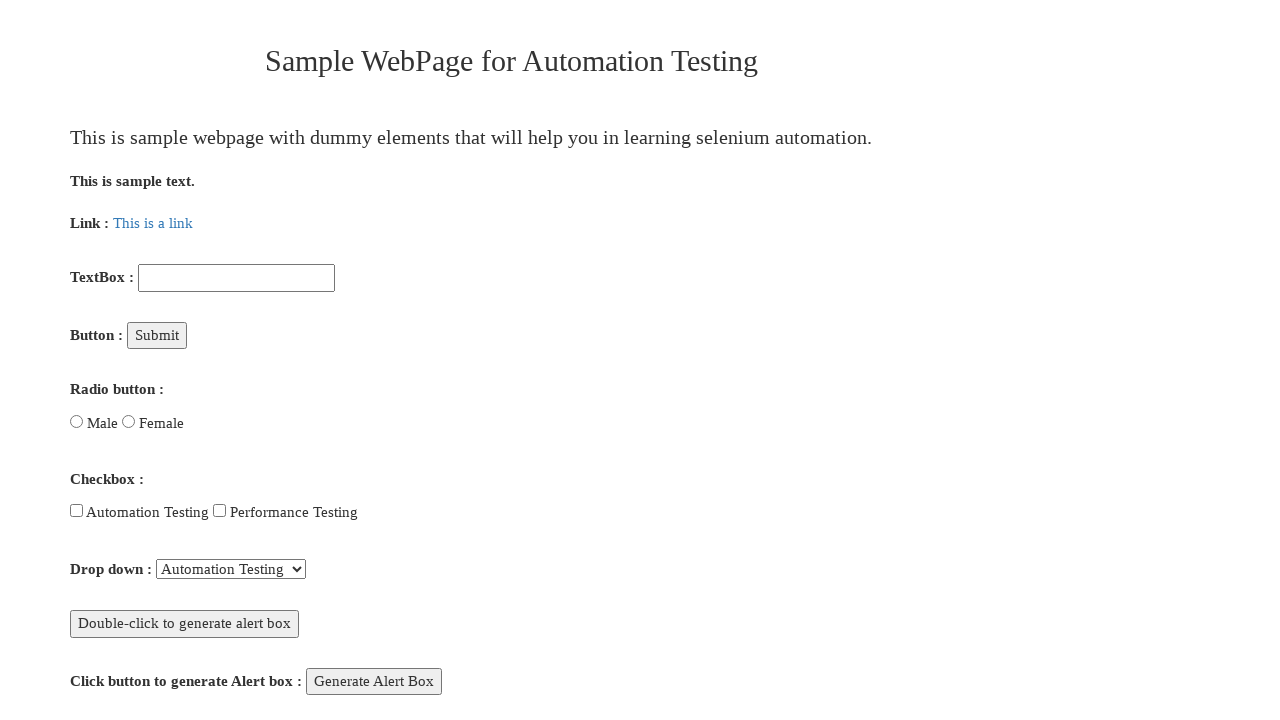

Clicked 'Generate Alert Box' button to trigger first alert at (374, 681) on xpath=//button[text()='Generate Alert Box']
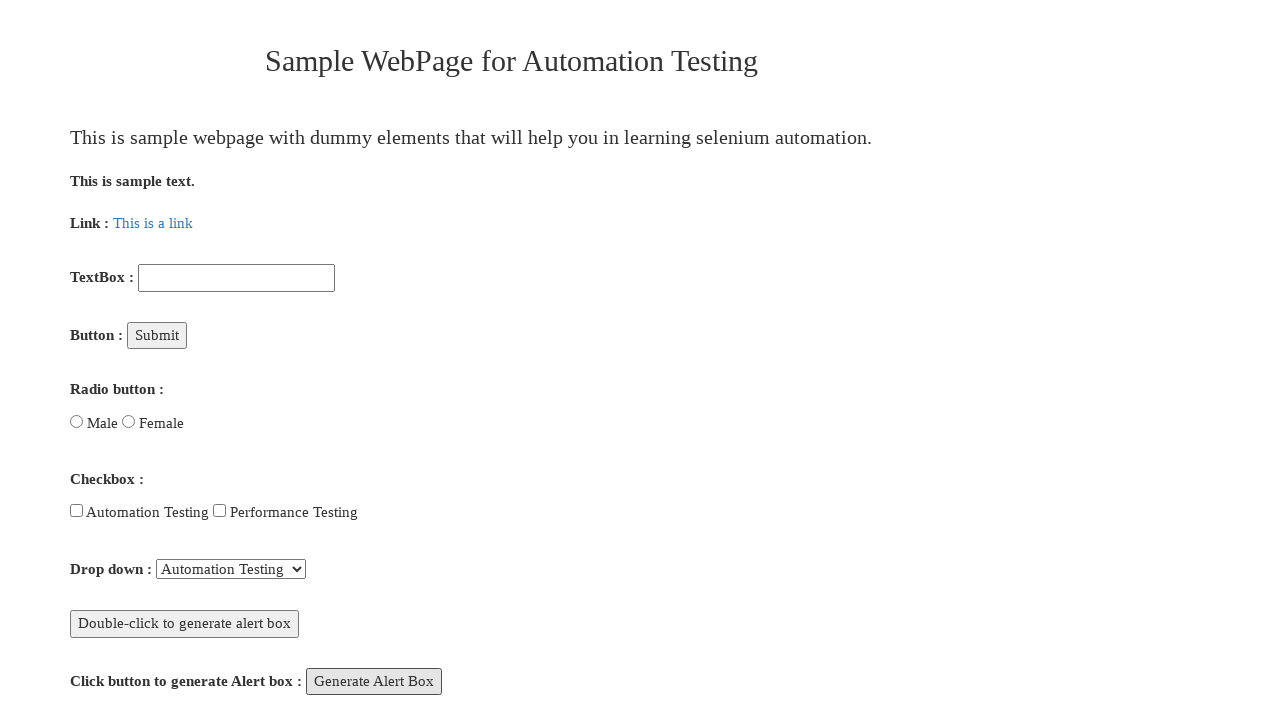

Set up dialog handler to accept alerts
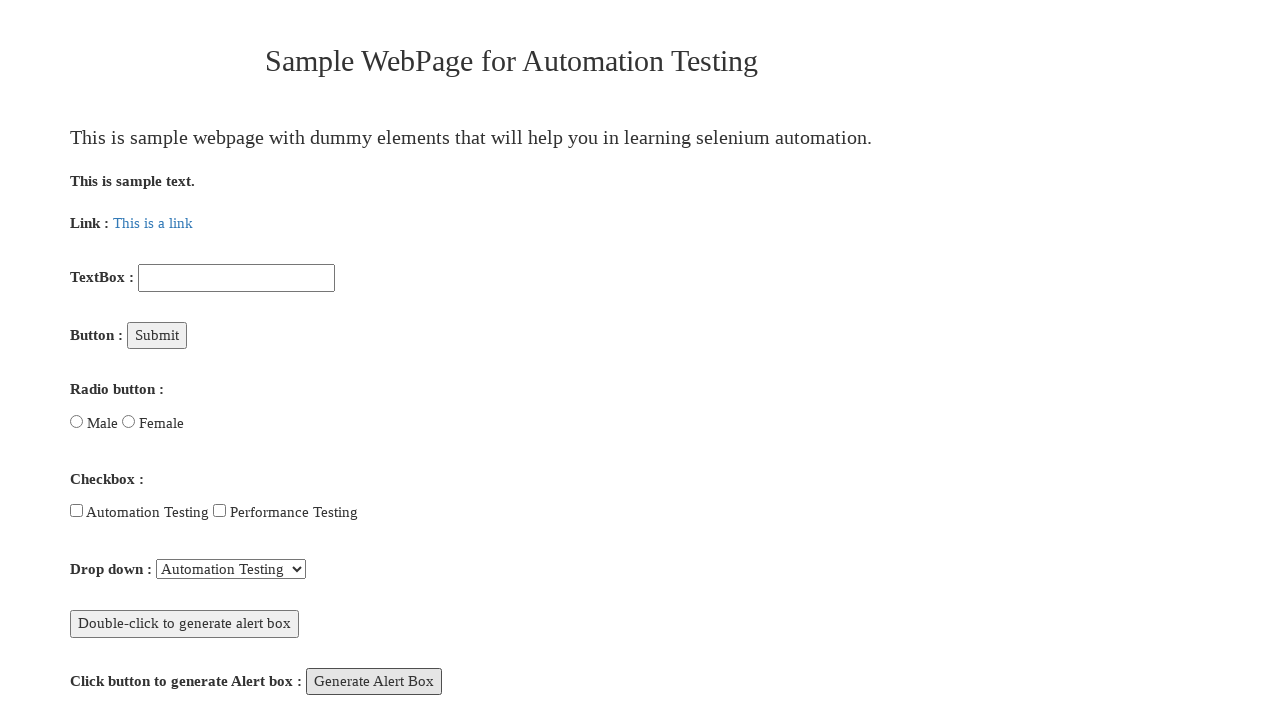

Waited 1 second for first alert to be processed
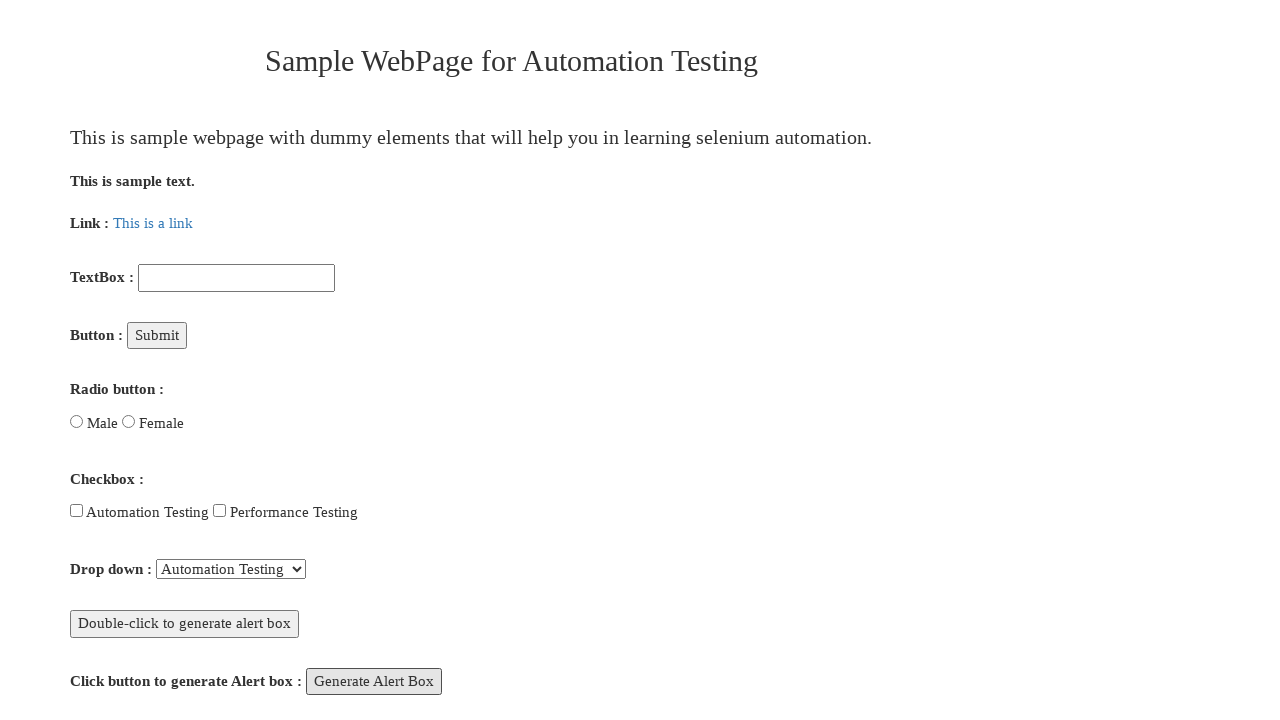

Clicked 'Generate Alert Box' button to trigger second alert at (374, 681) on xpath=//button[text()='Generate Alert Box']
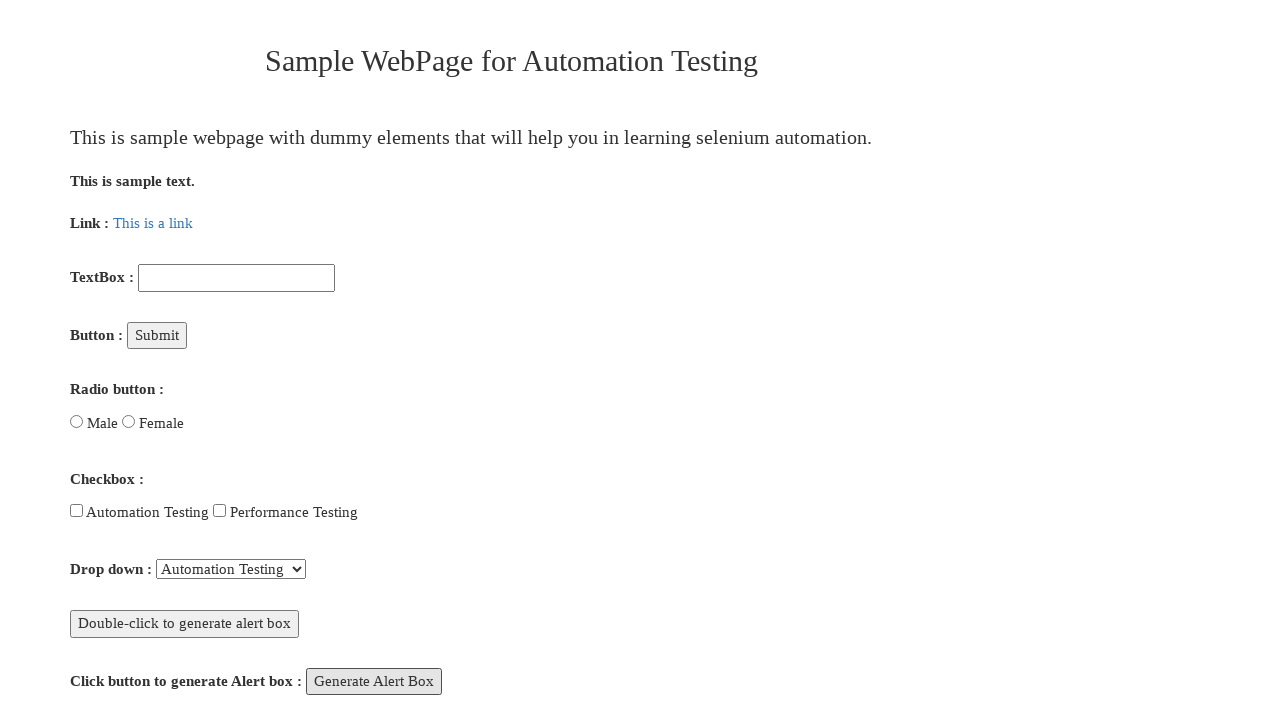

Waited 1 second for second alert to be processed
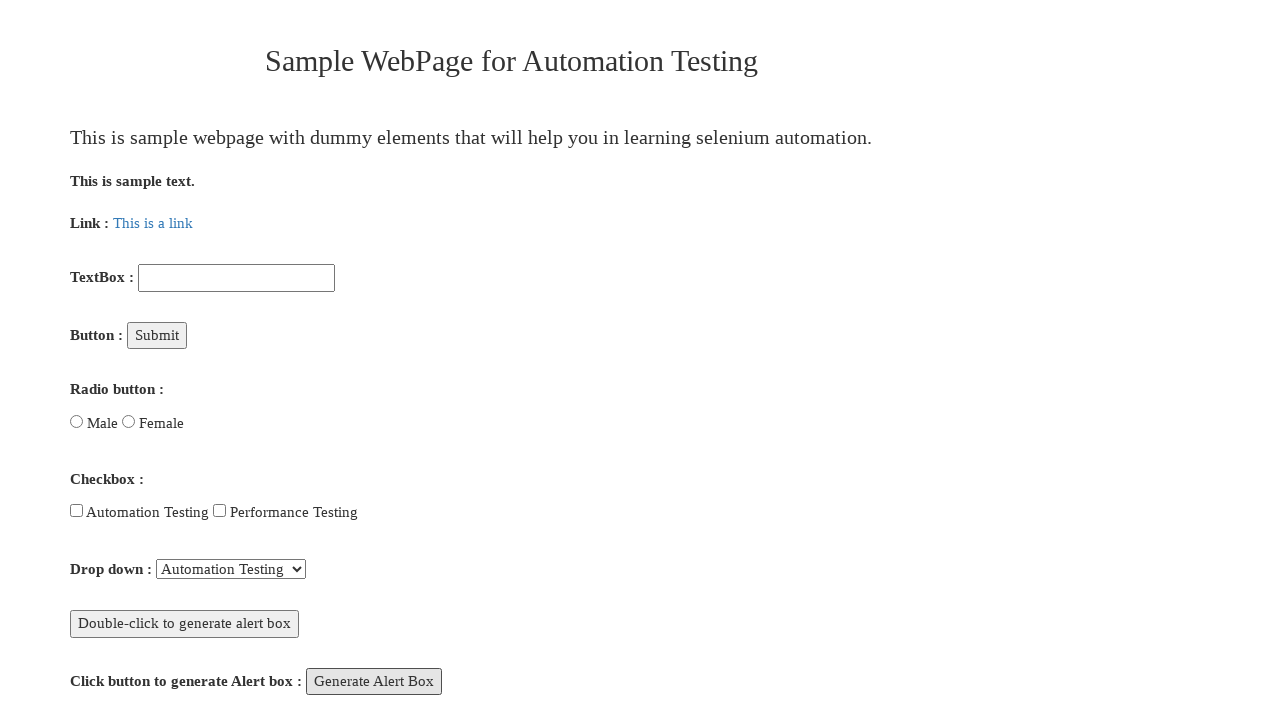

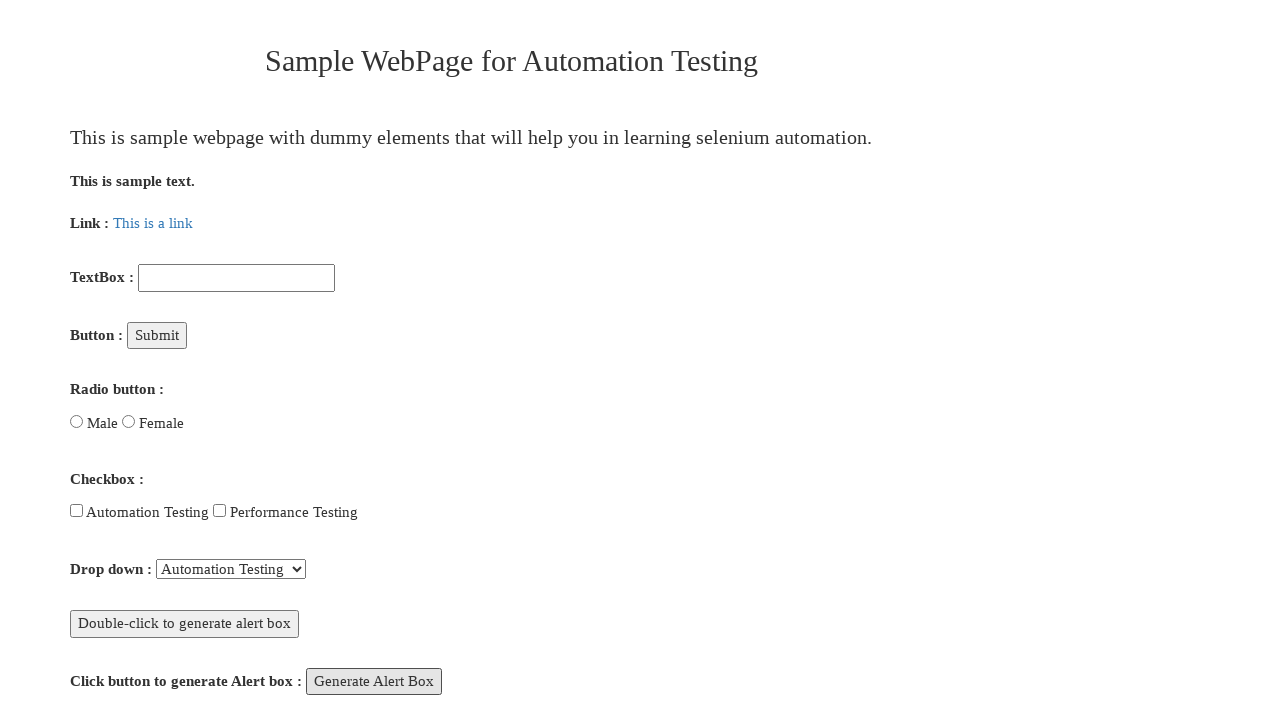